Tests mouse hover functionality by hovering over a menu element and clicking on a submenu item that appears

Starting URL: https://rahulshettyacademy.com/AutomationPractice/

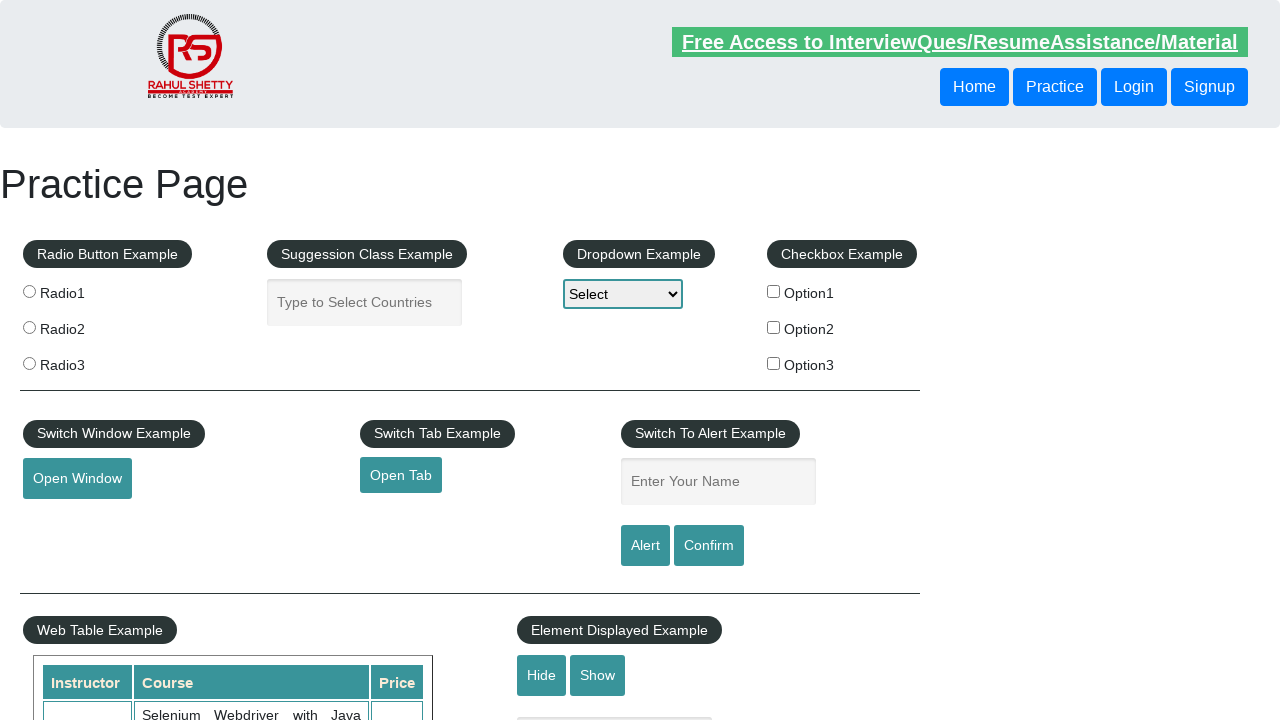

Hovered over the mousehover menu element to reveal submenu at (83, 361) on #mousehover
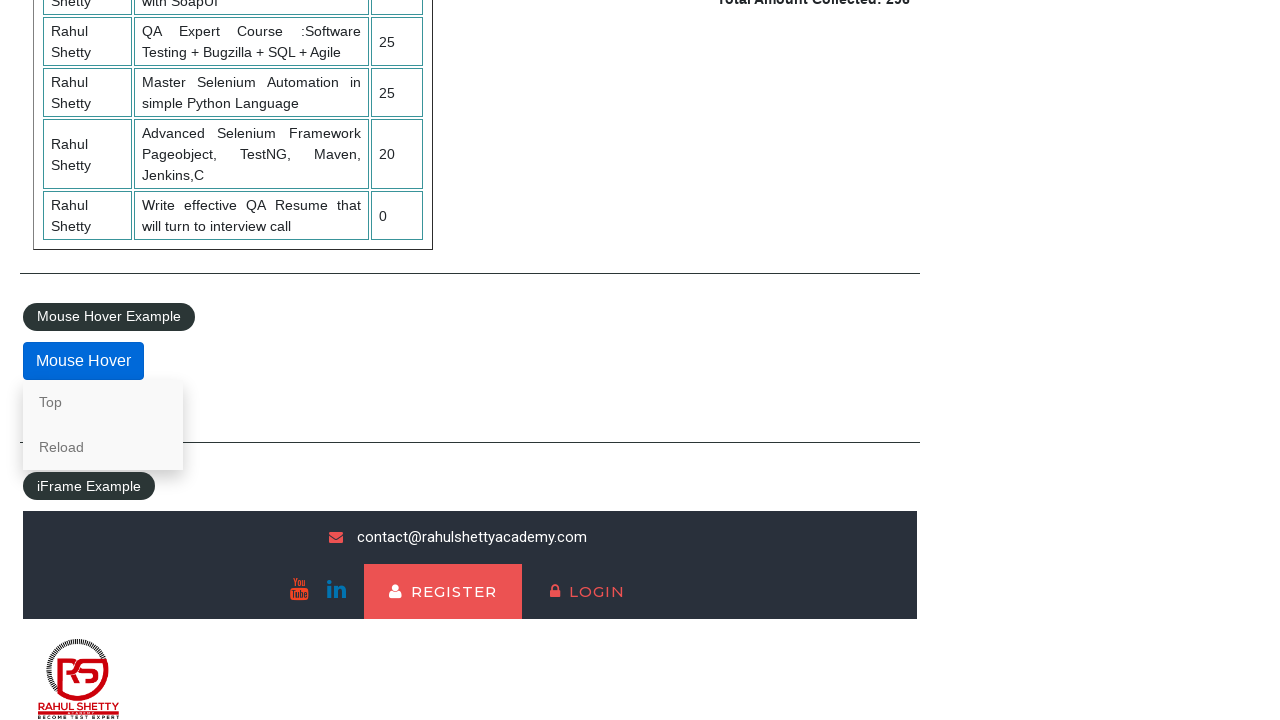

Clicked on the 'Top' link in the submenu at (103, 402) on text=Top
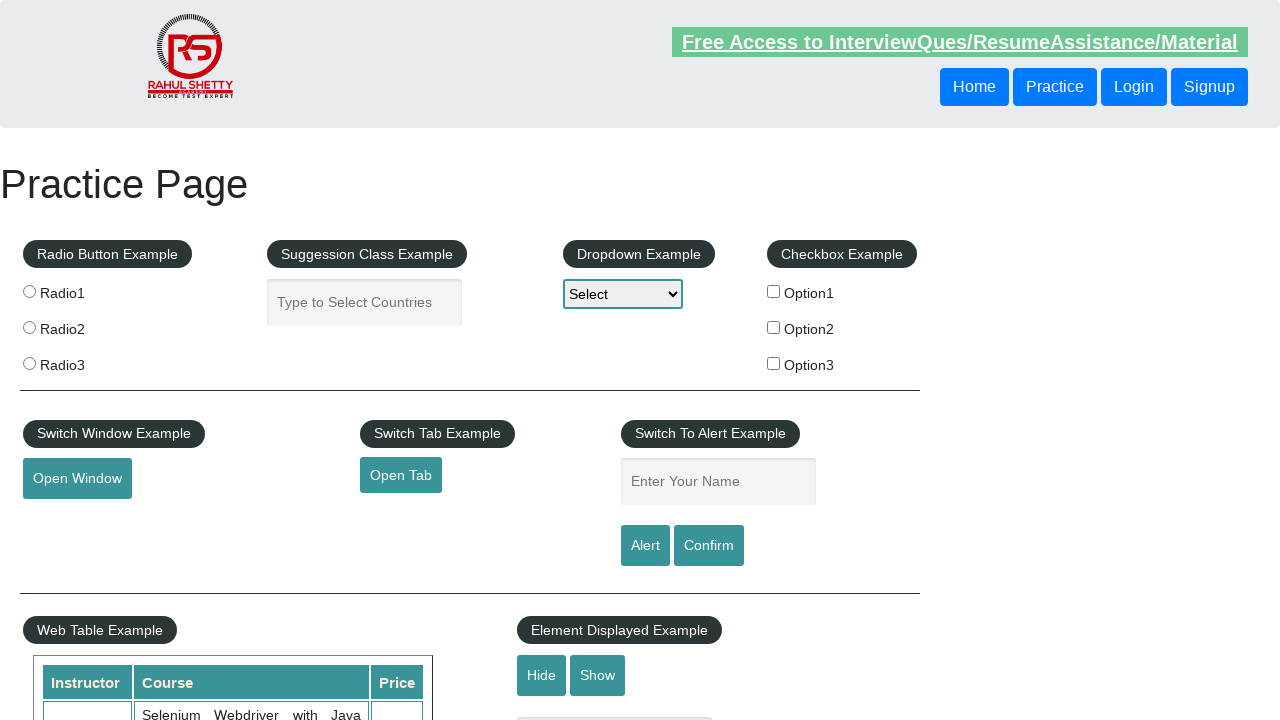

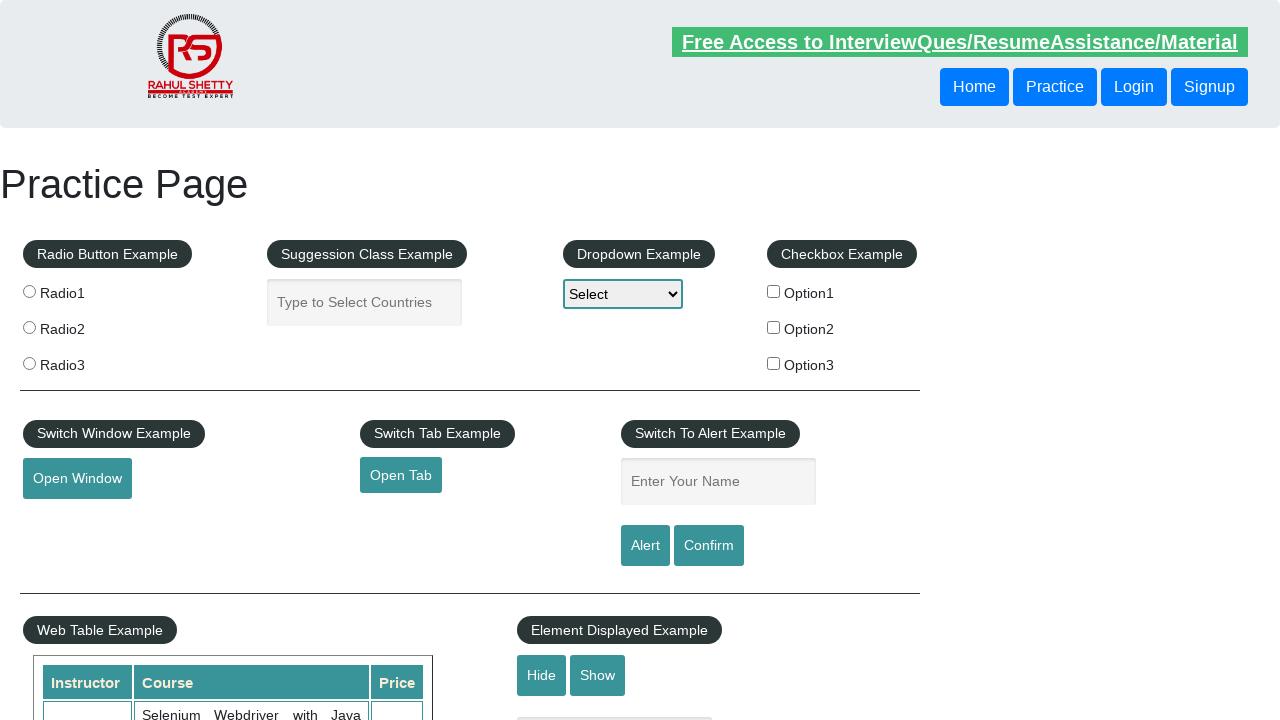